Tests an Angular shopping application by browsing products, adding an item to cart, and modifying the quantity in the cart

Starting URL: https://rahulshettyacademy.com/angularAppdemo

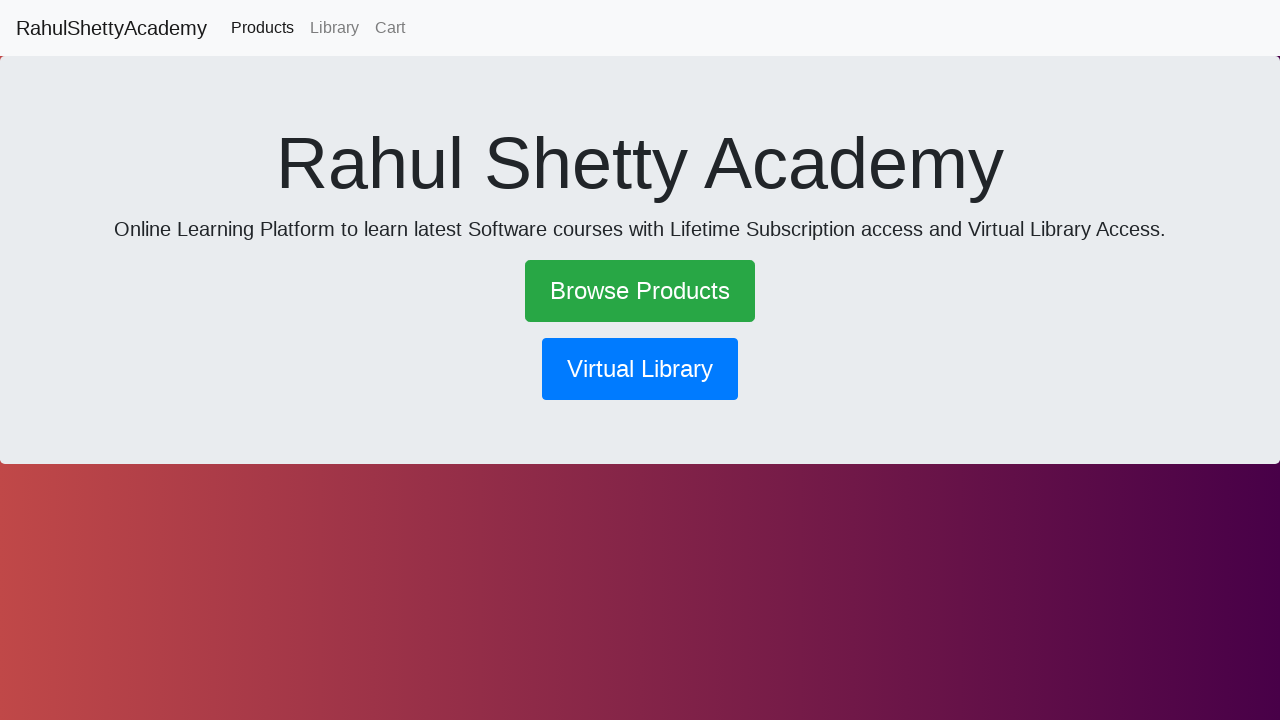

Clicked on Browse Products link at (640, 291) on a:has-text('Browse Products')
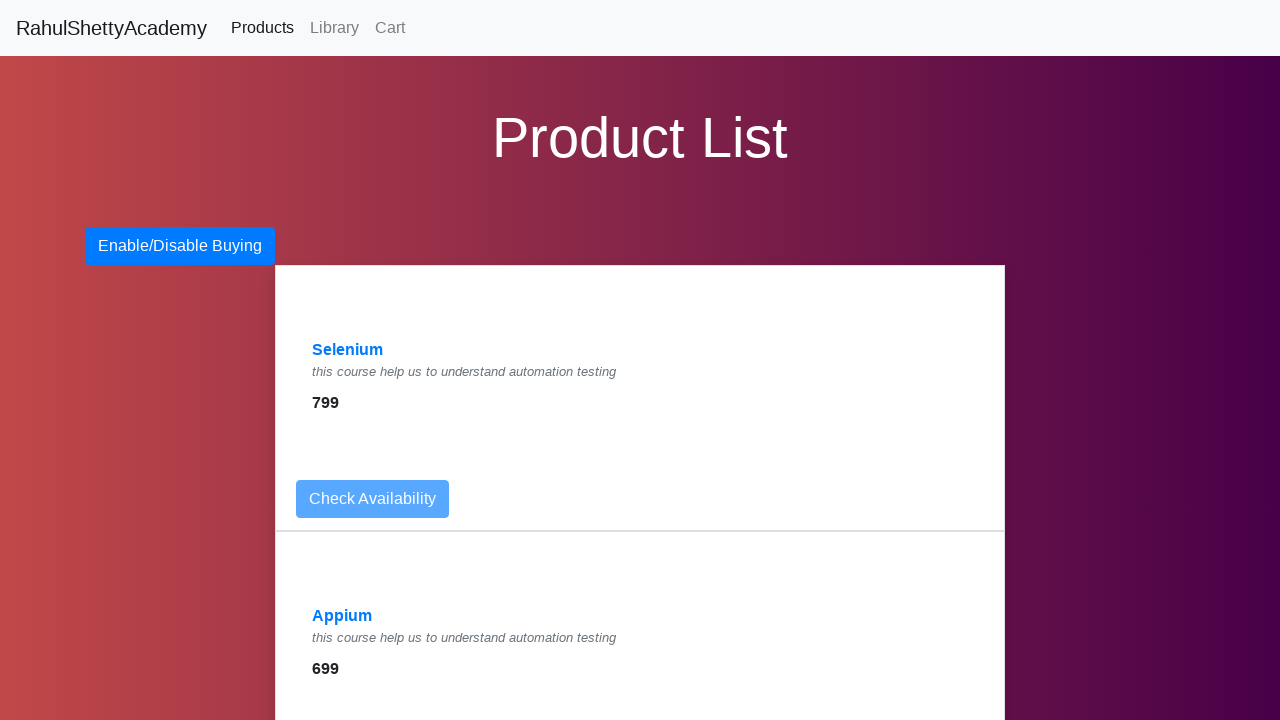

Clicked on Selenium product link at (348, 350) on a:has-text('Selenium')
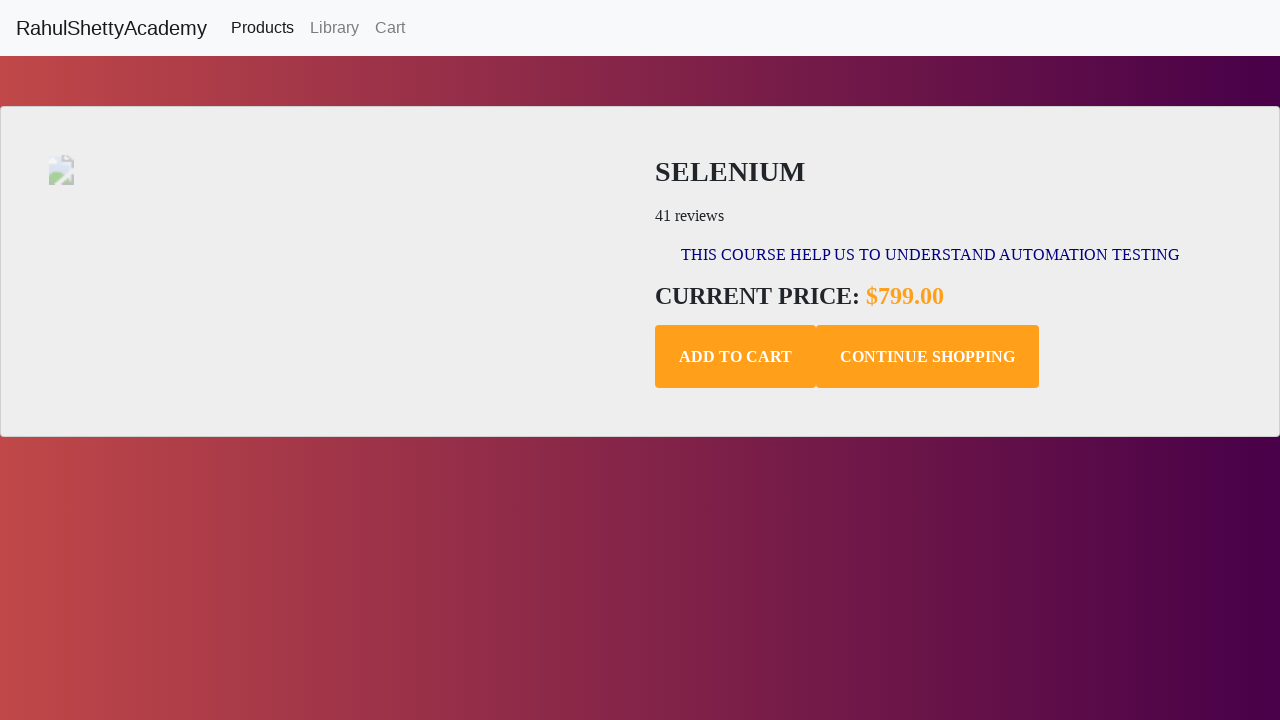

Added Selenium product to cart at (736, 357) on .add-to-cart
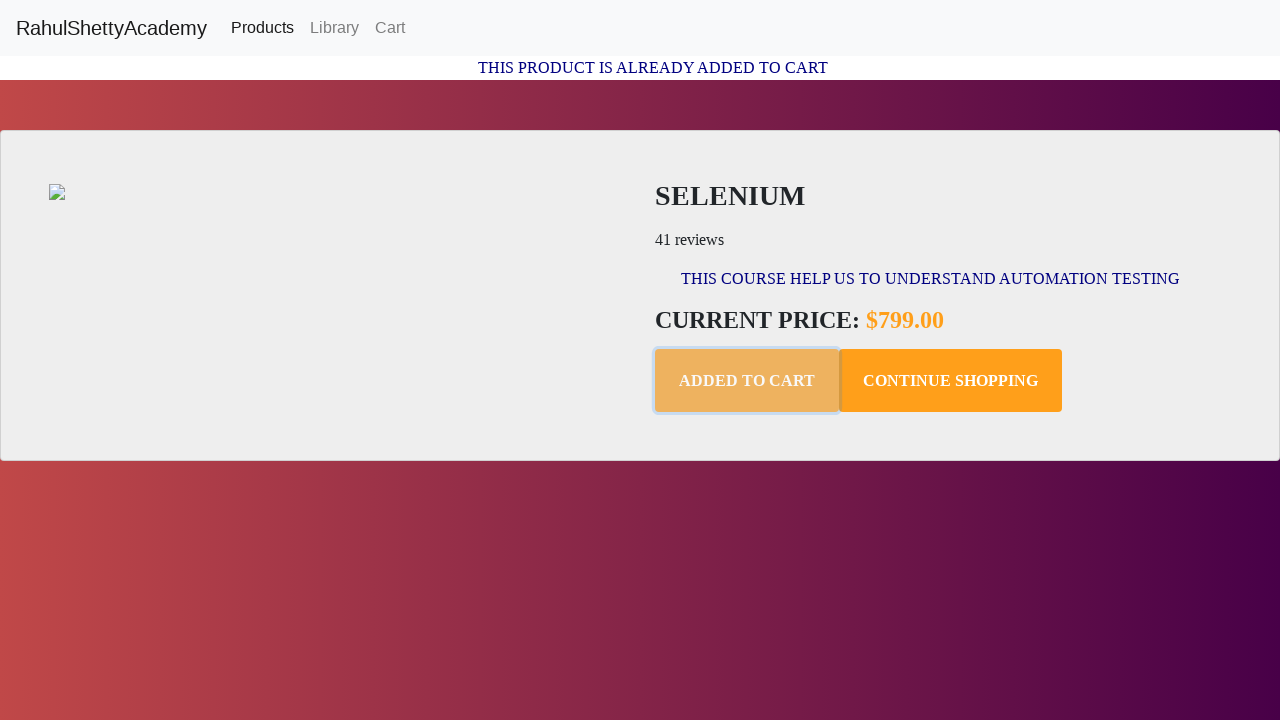

Navigated to shopping cart at (390, 28) on a:has-text('Cart')
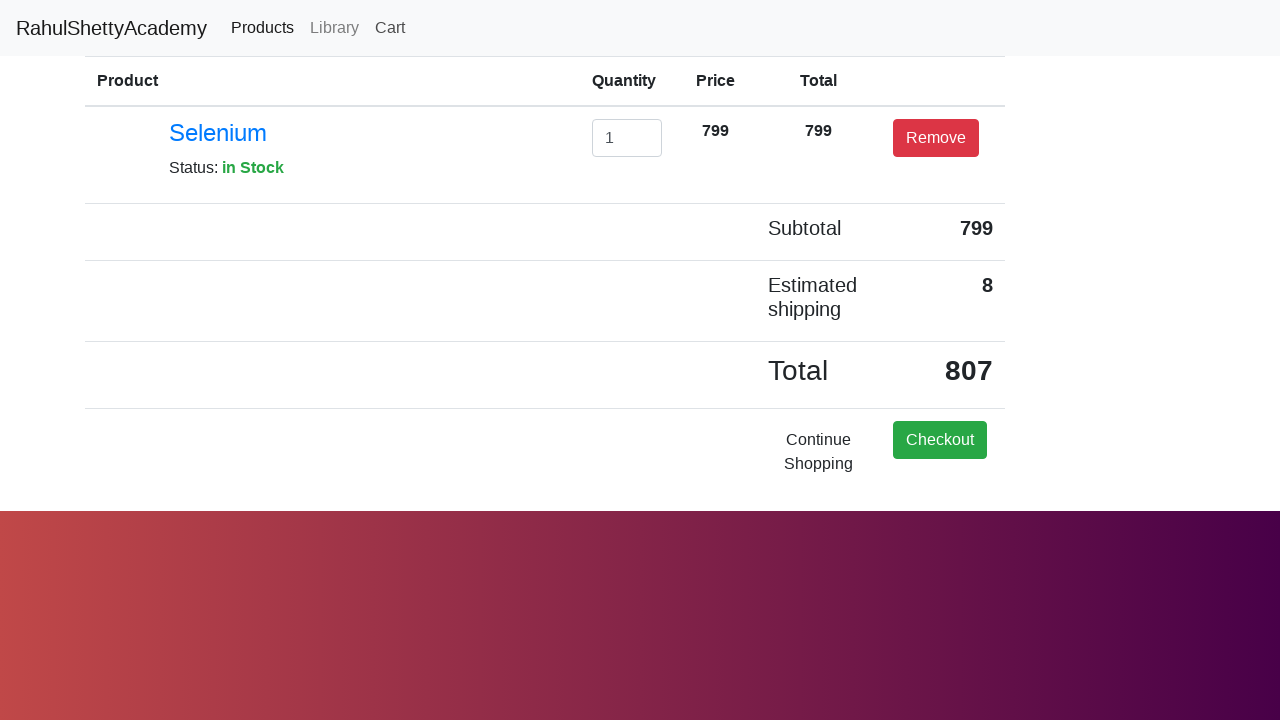

Cleared quantity field in cart on #exampleInputEmail1
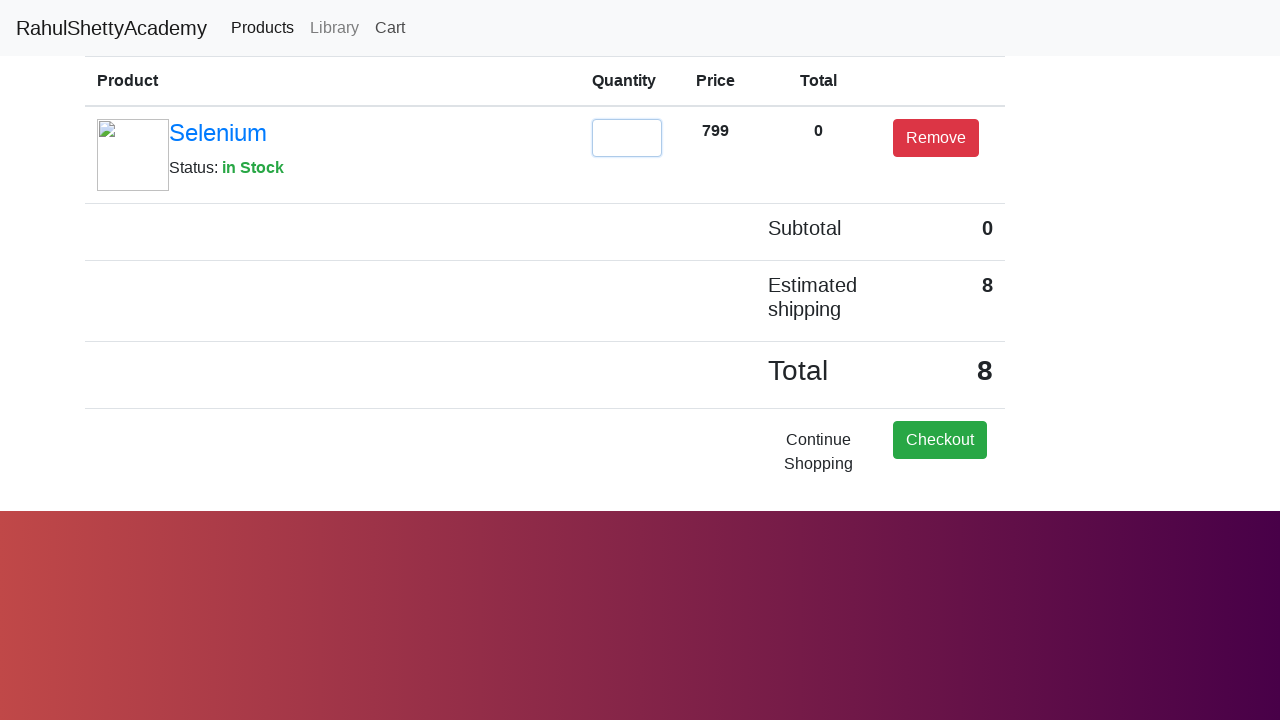

Updated product quantity to 2 in cart on #exampleInputEmail1
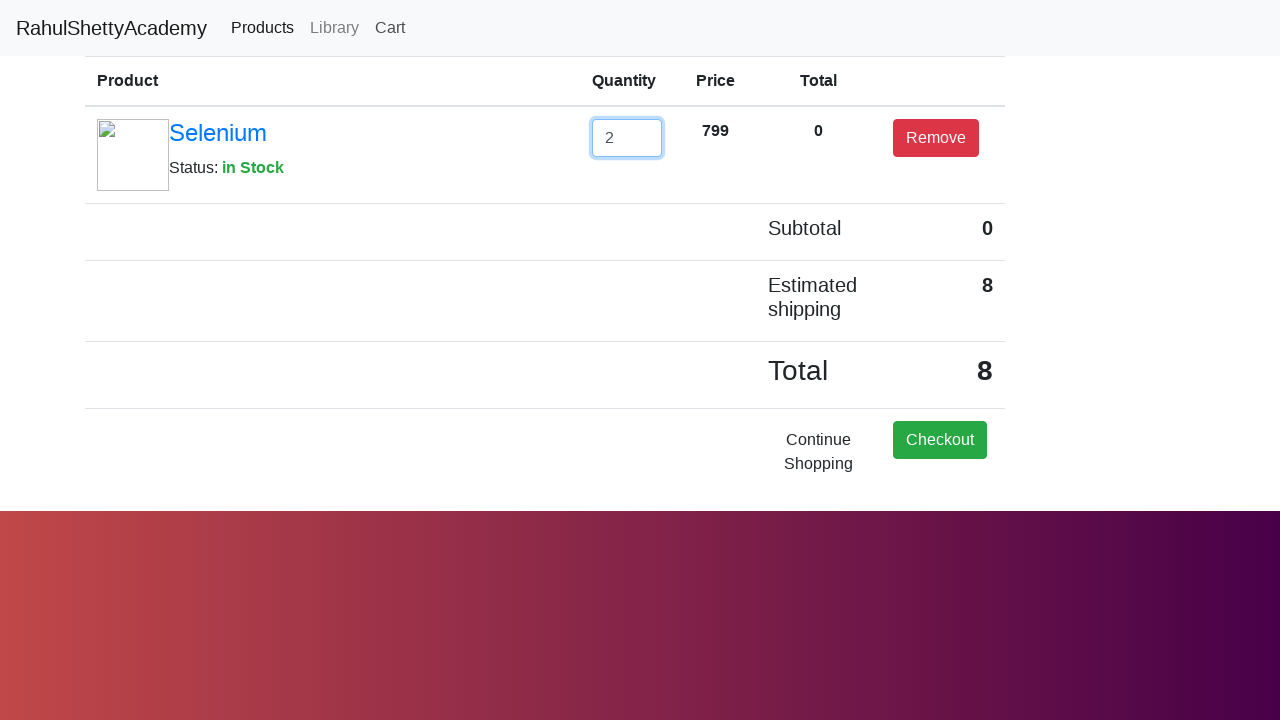

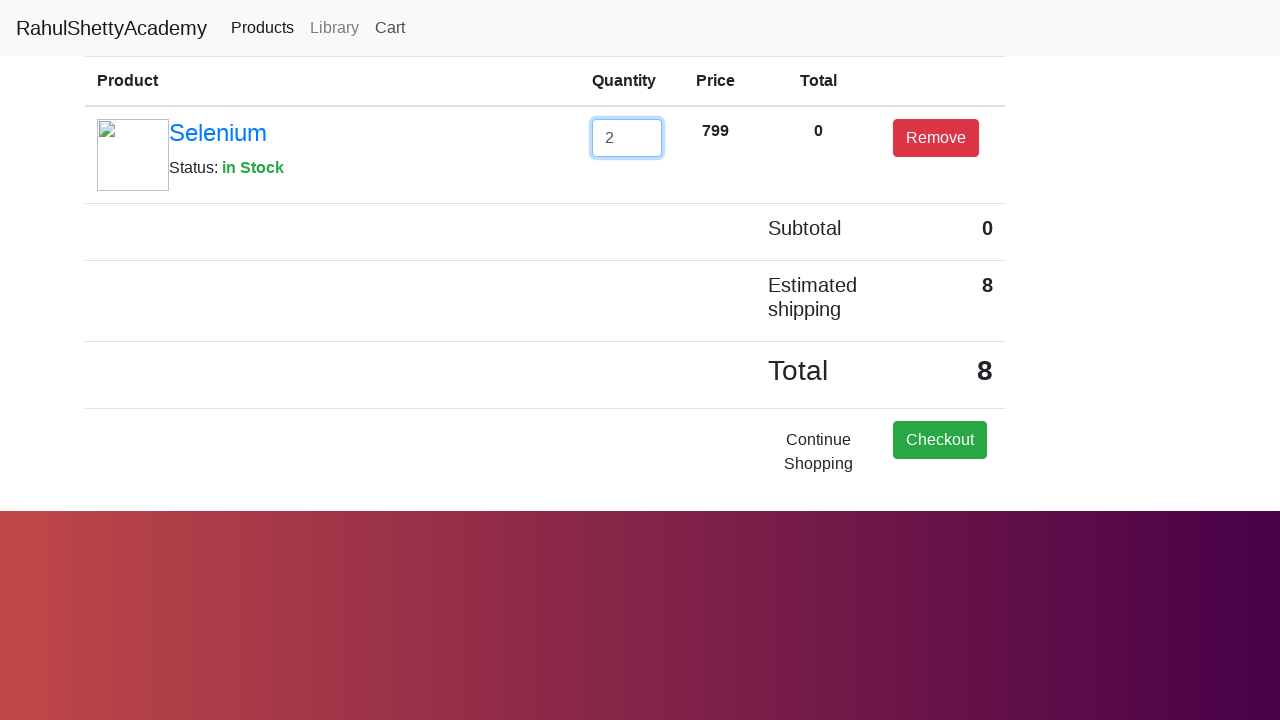